Navigates to Rediff Money website and clicks the Sign In link to access the login page

Starting URL: https://money.rediff.com

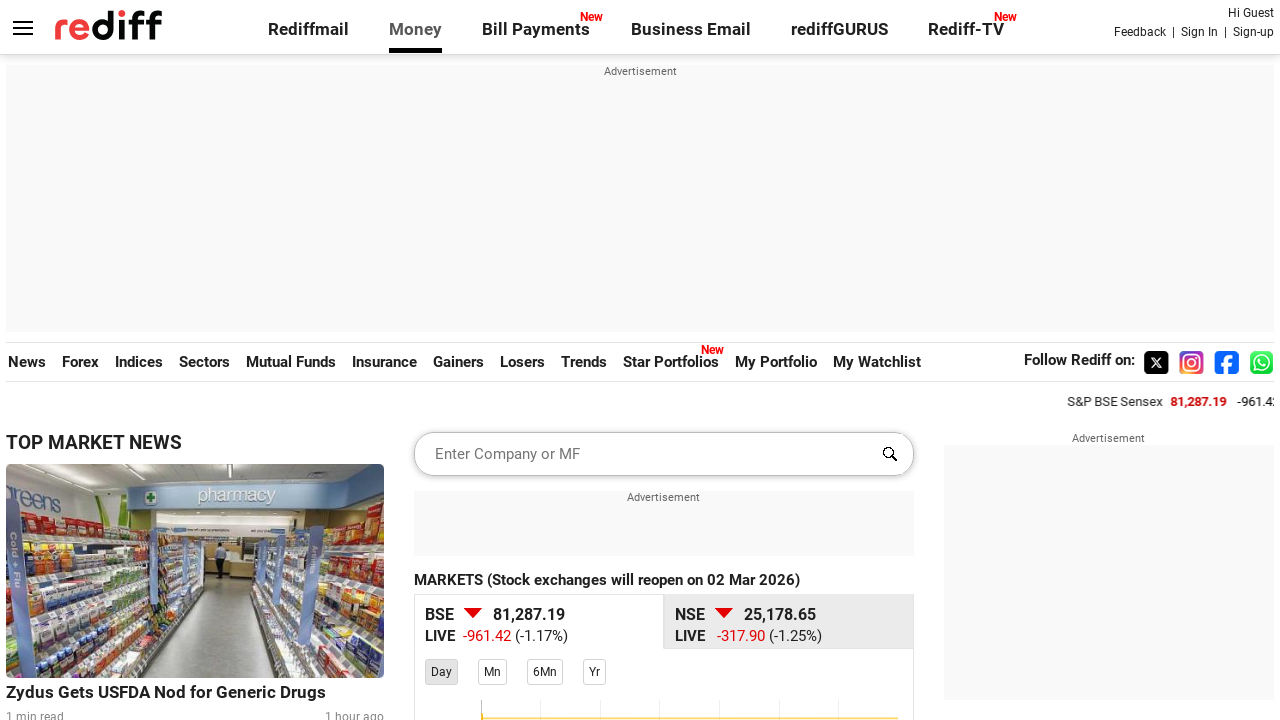

Navigated to Rediff Money website at https://money.rediff.com
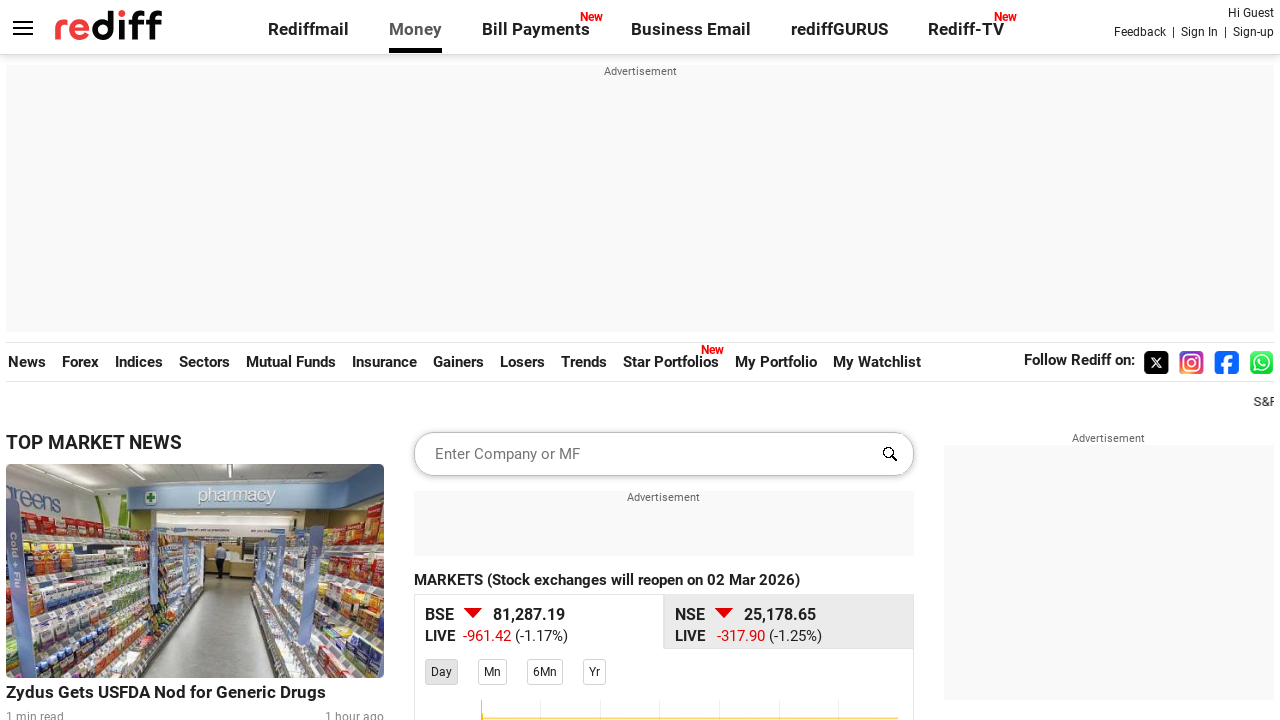

Clicked the Sign In link to access the login page at (1199, 32) on text=Sign In
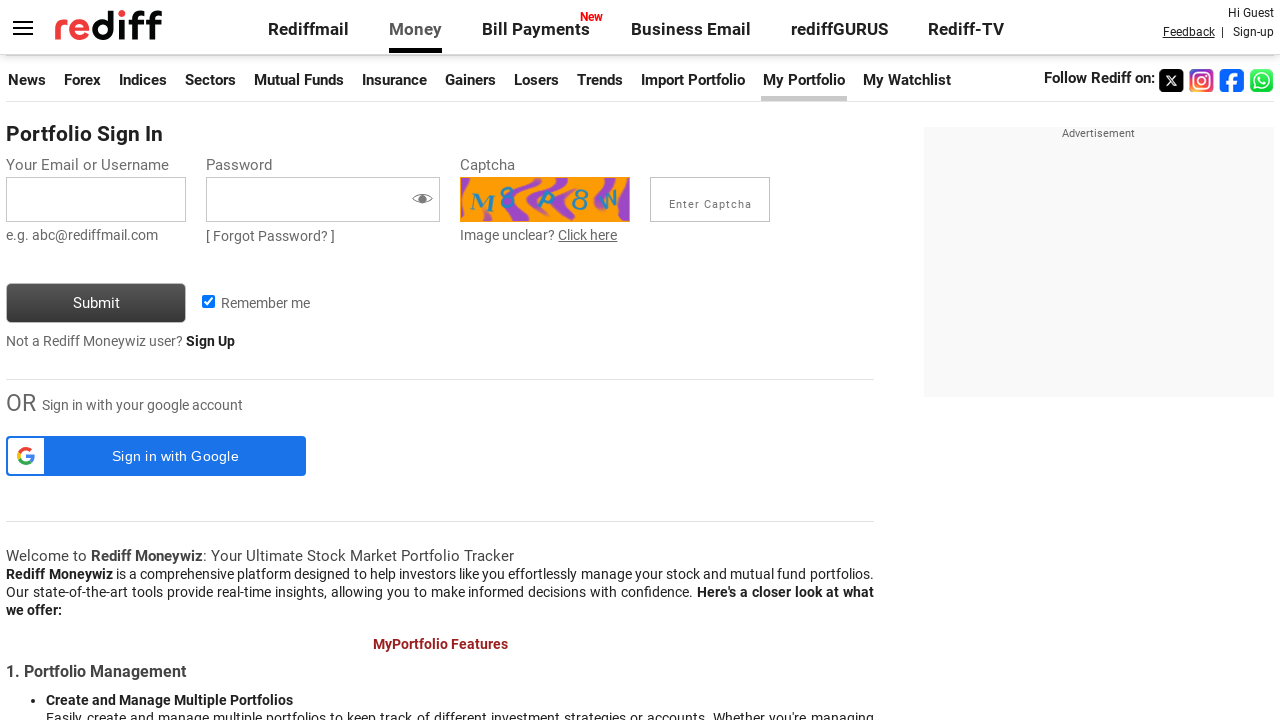

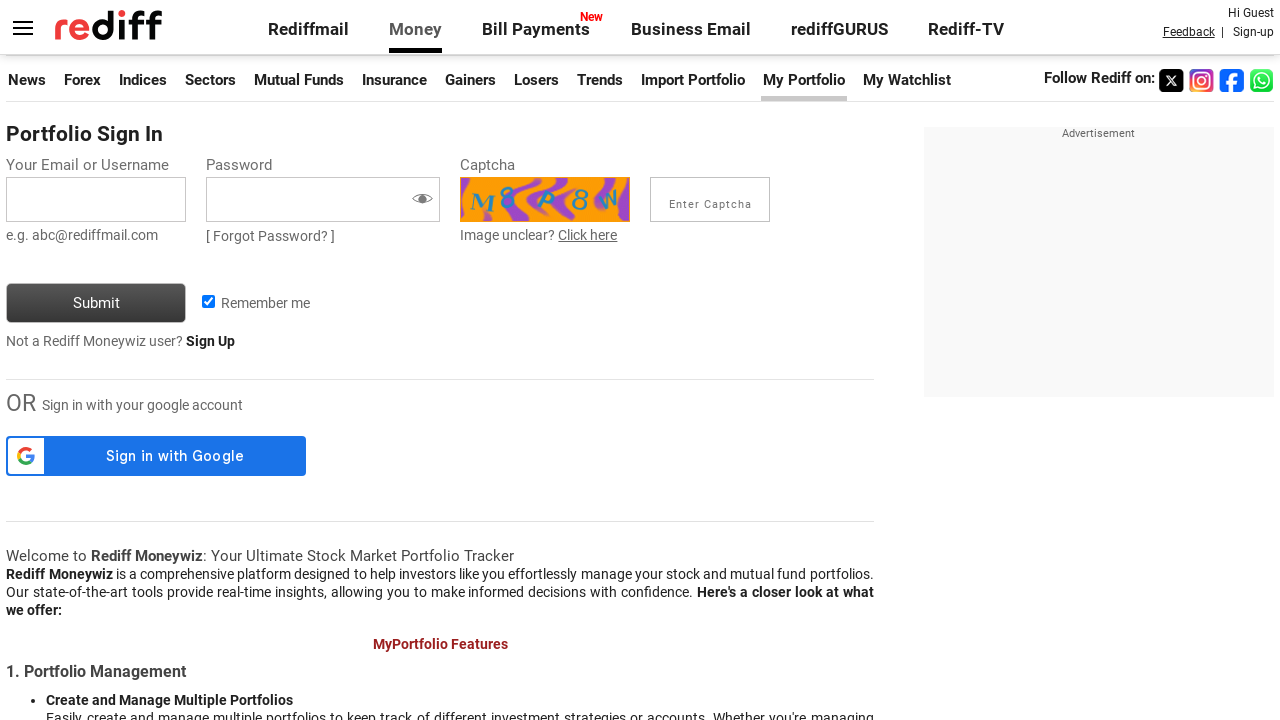